Tests handling JavaScript alerts by switching to iframe and dismissing alerts

Starting URL: https://www.w3schools.com/jsref/tryit.asp?filename=tryjsref_alert

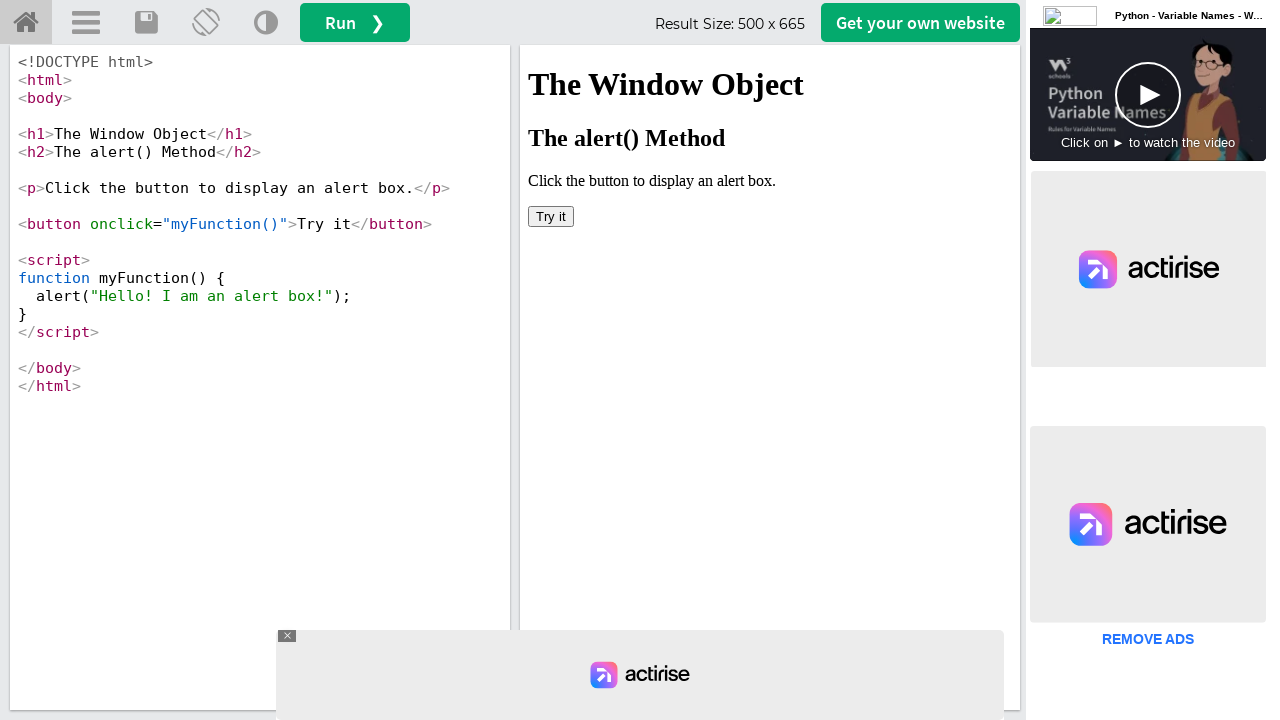

Switched to iframeResult containing the alert button
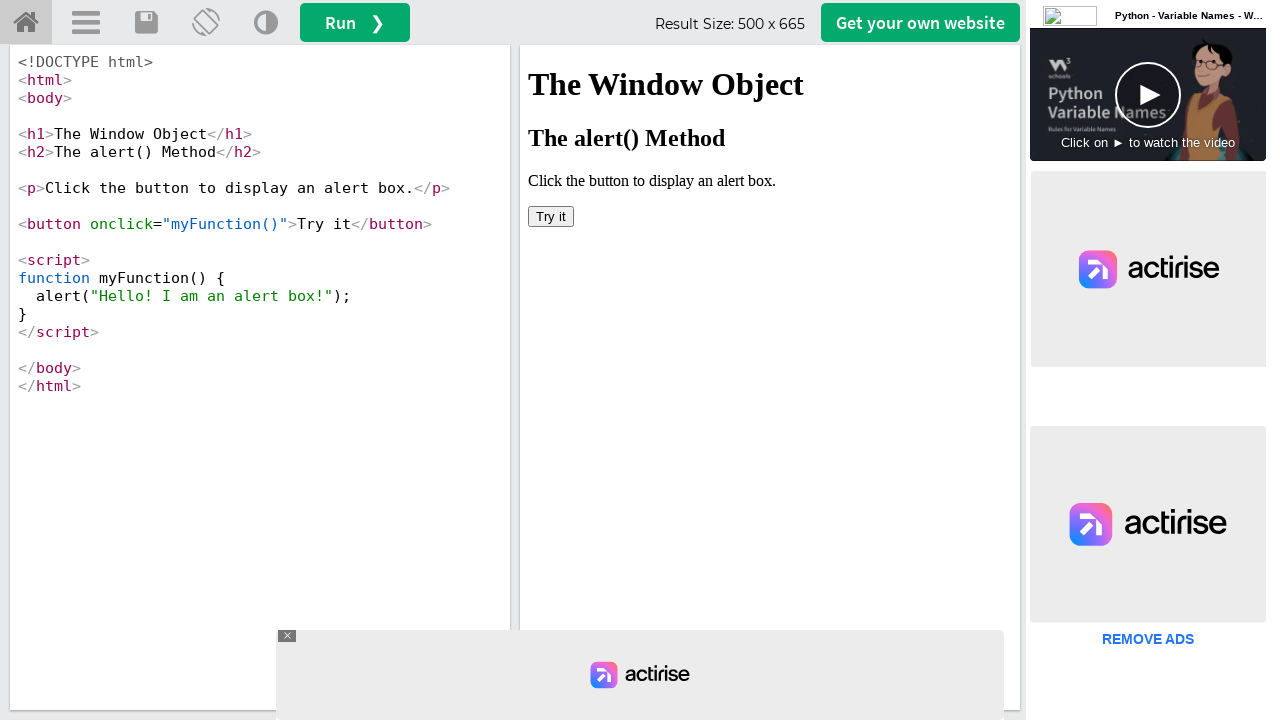

Scrolled alert button into view
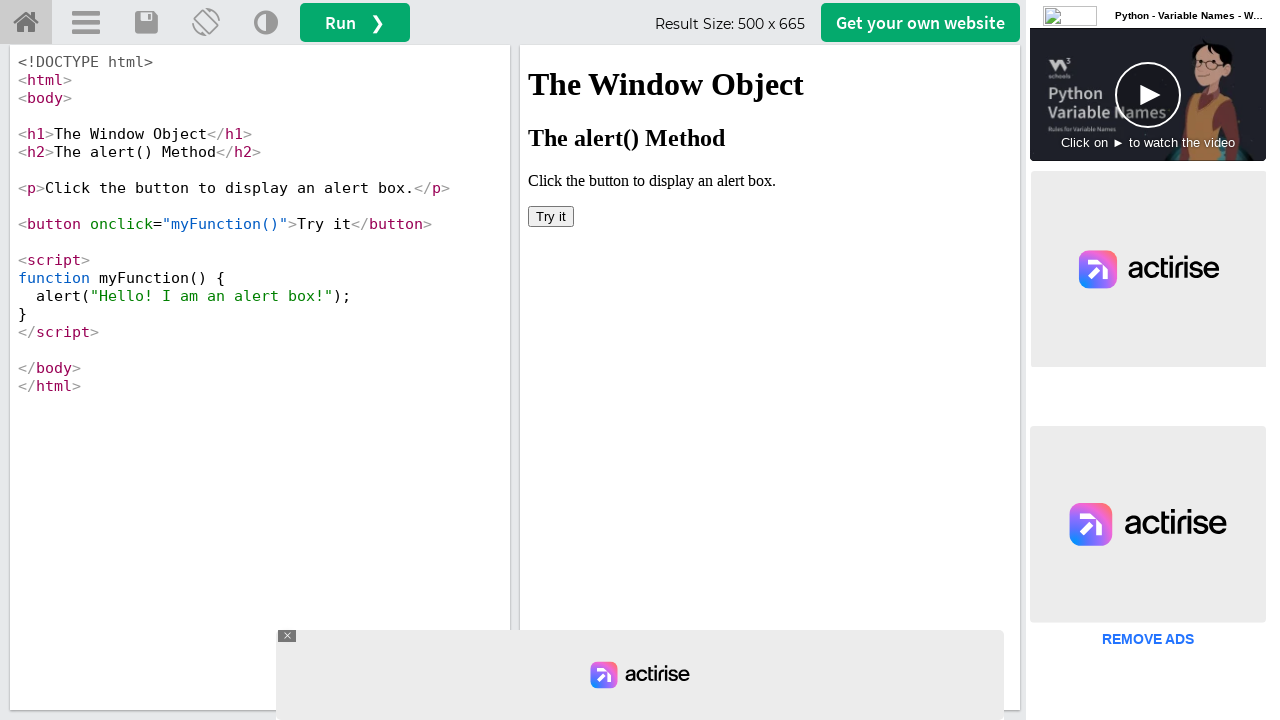

Set up dialog handler to dismiss alerts
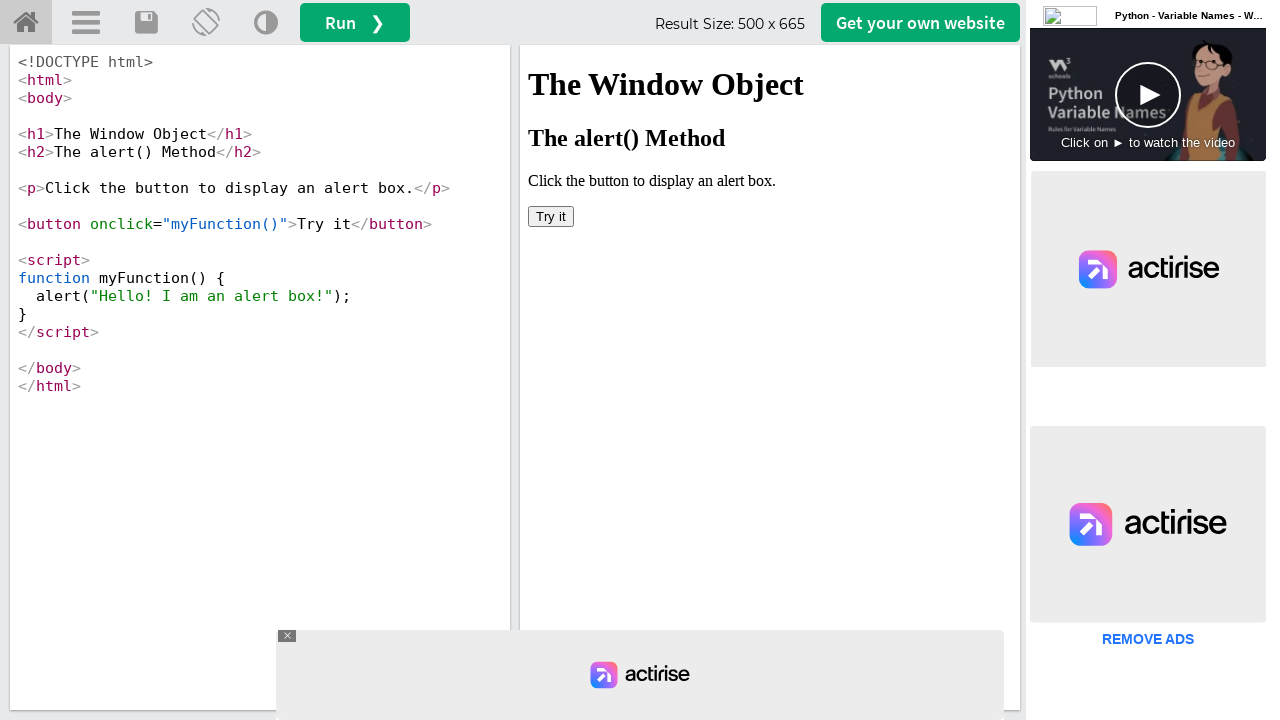

Clicked button to trigger JavaScript alert at (551, 216) on button
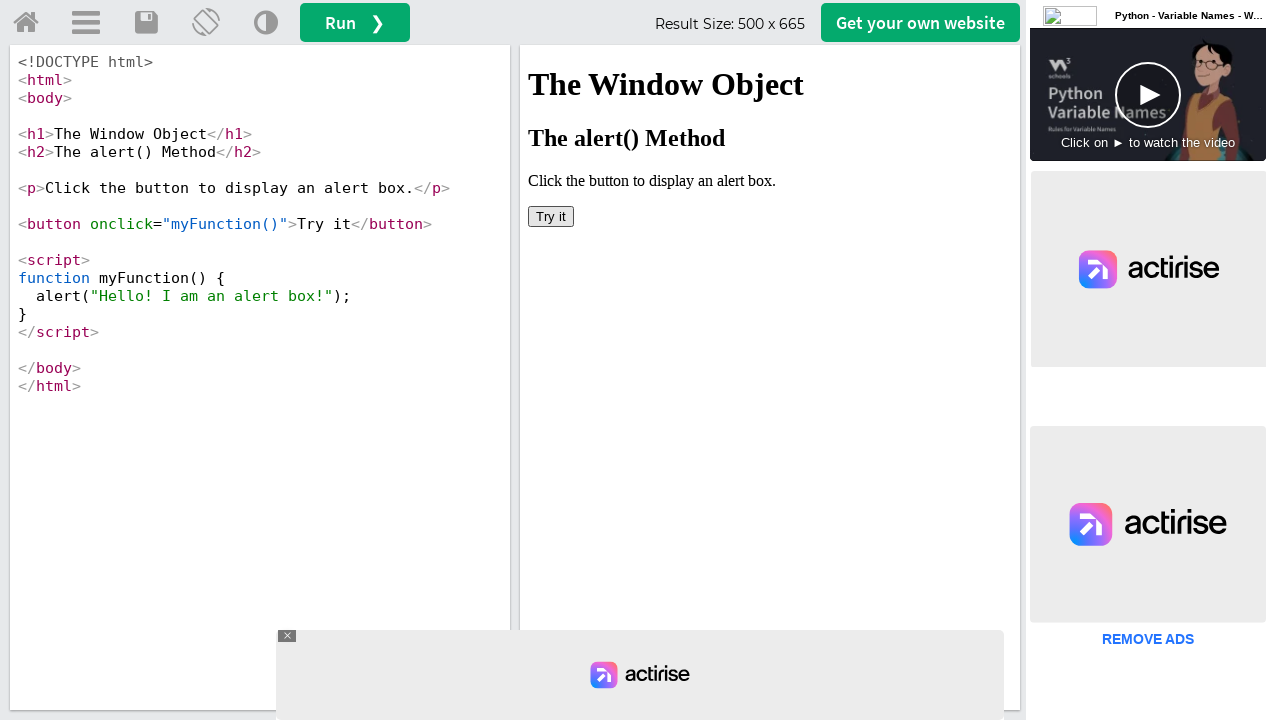

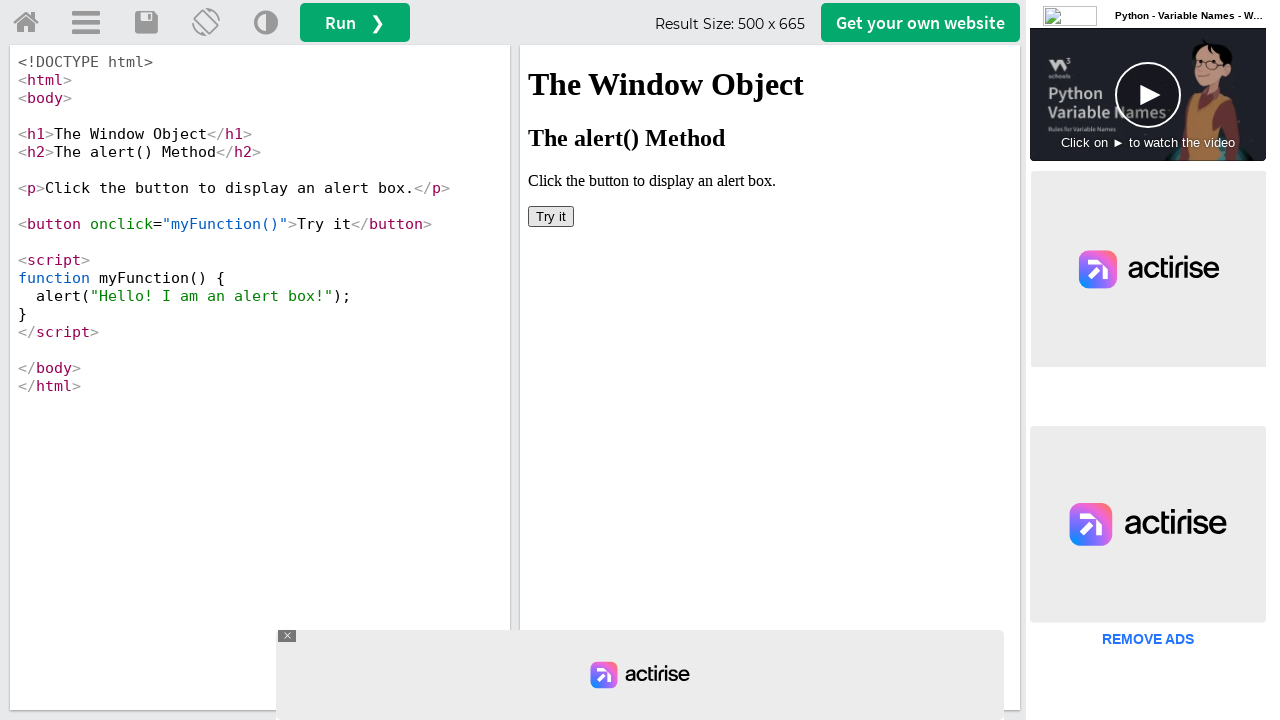